Tests JavaScript confirmation button by clicking OK and verifying the confirmation message

Starting URL: http://automationbykrishna.com/

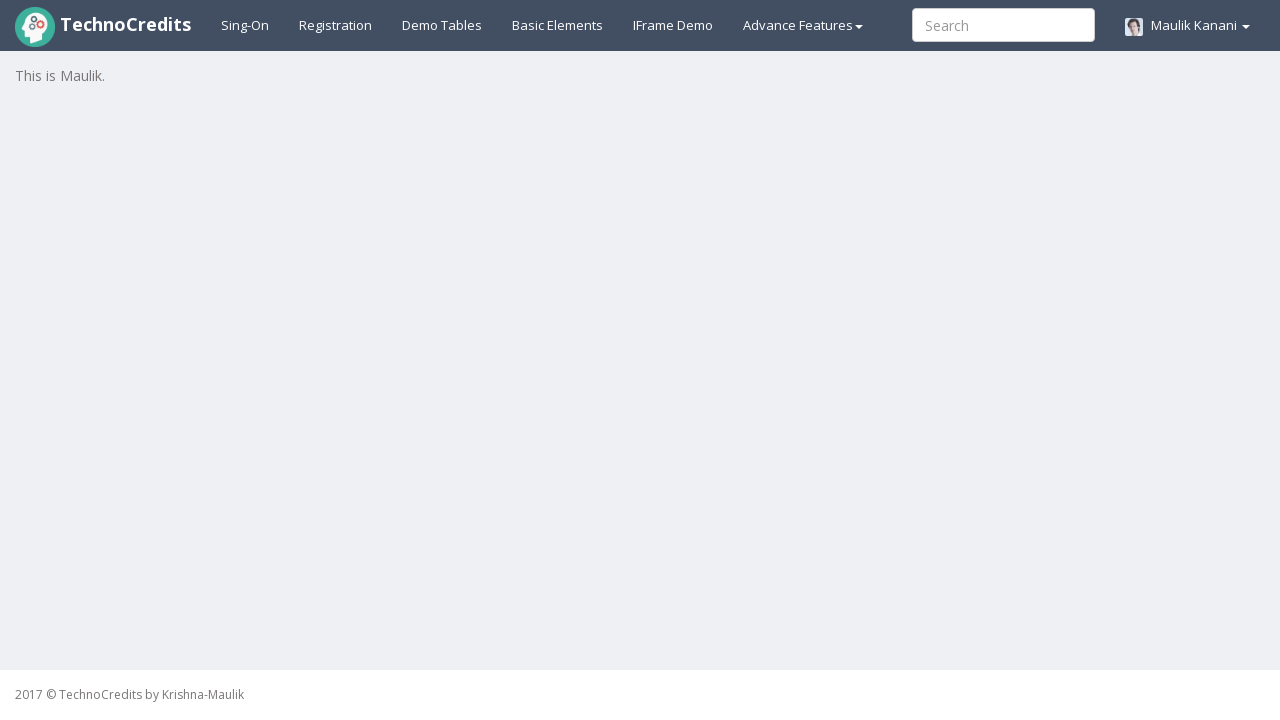

Clicked on Basic Elements menu at (558, 25) on #basicelements
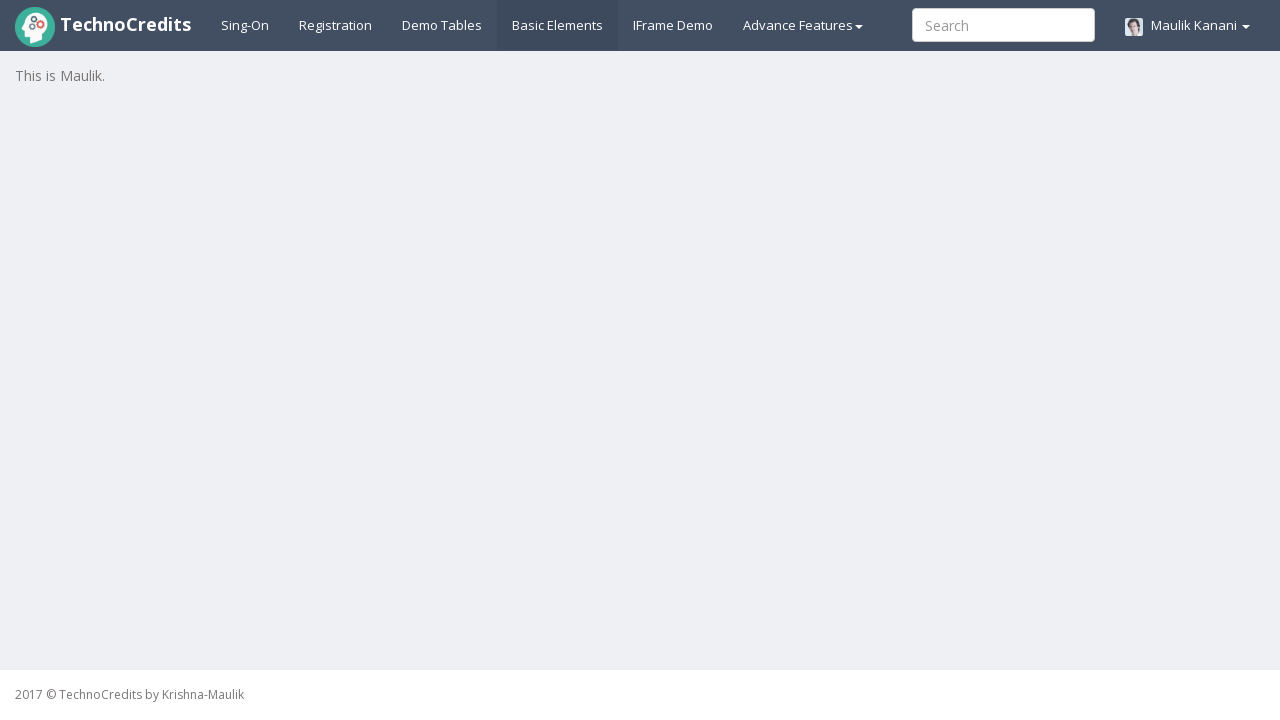

Waited 3 seconds for page to load
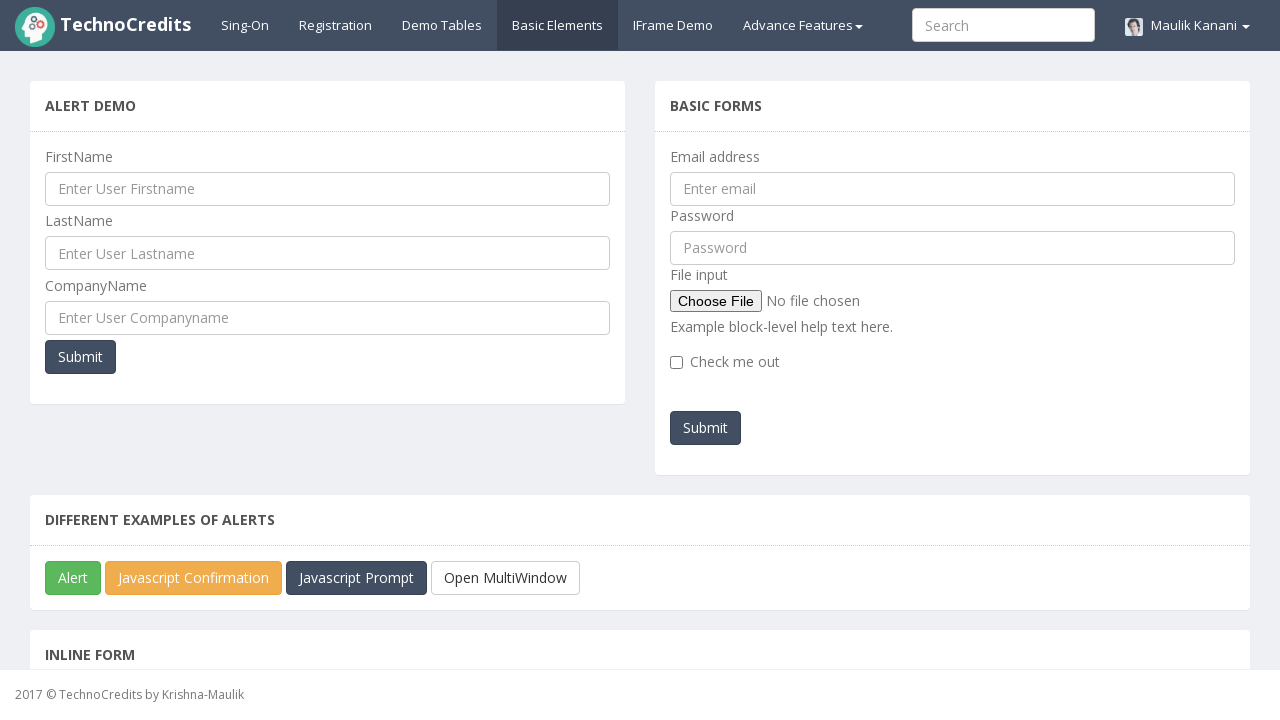

Scrolled down 750 pixels
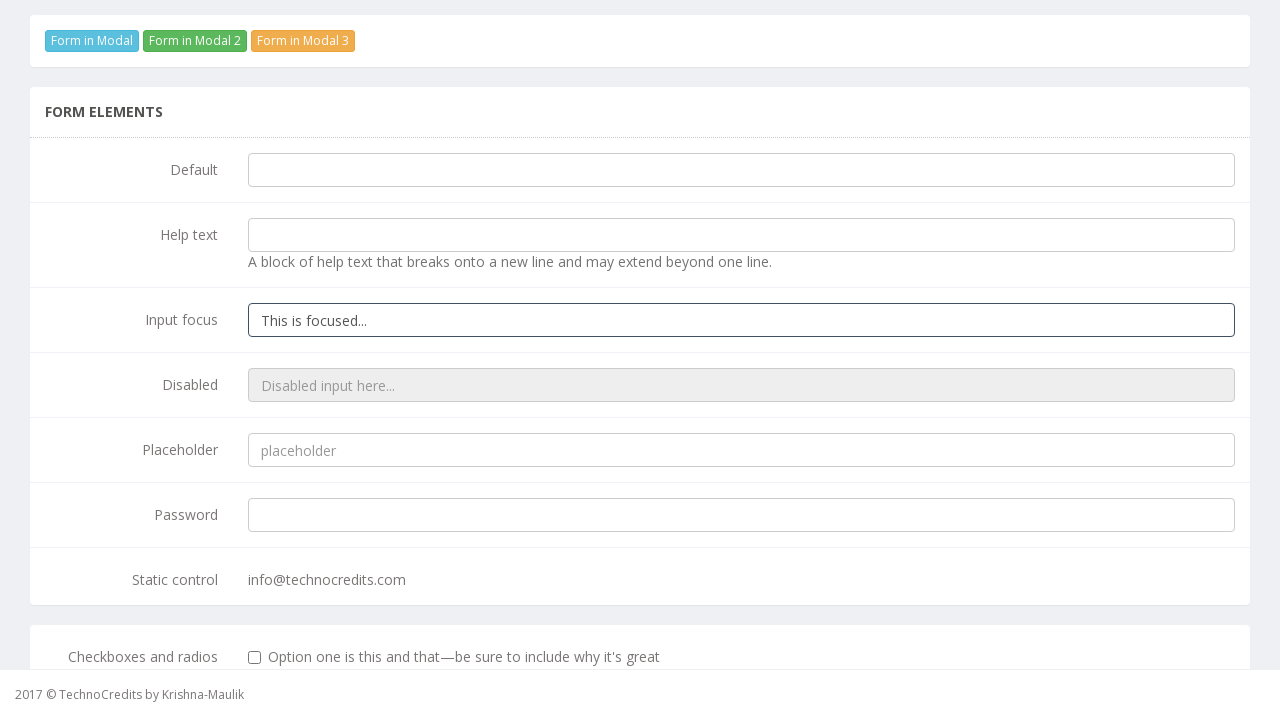

Waited 2 seconds after scrolling
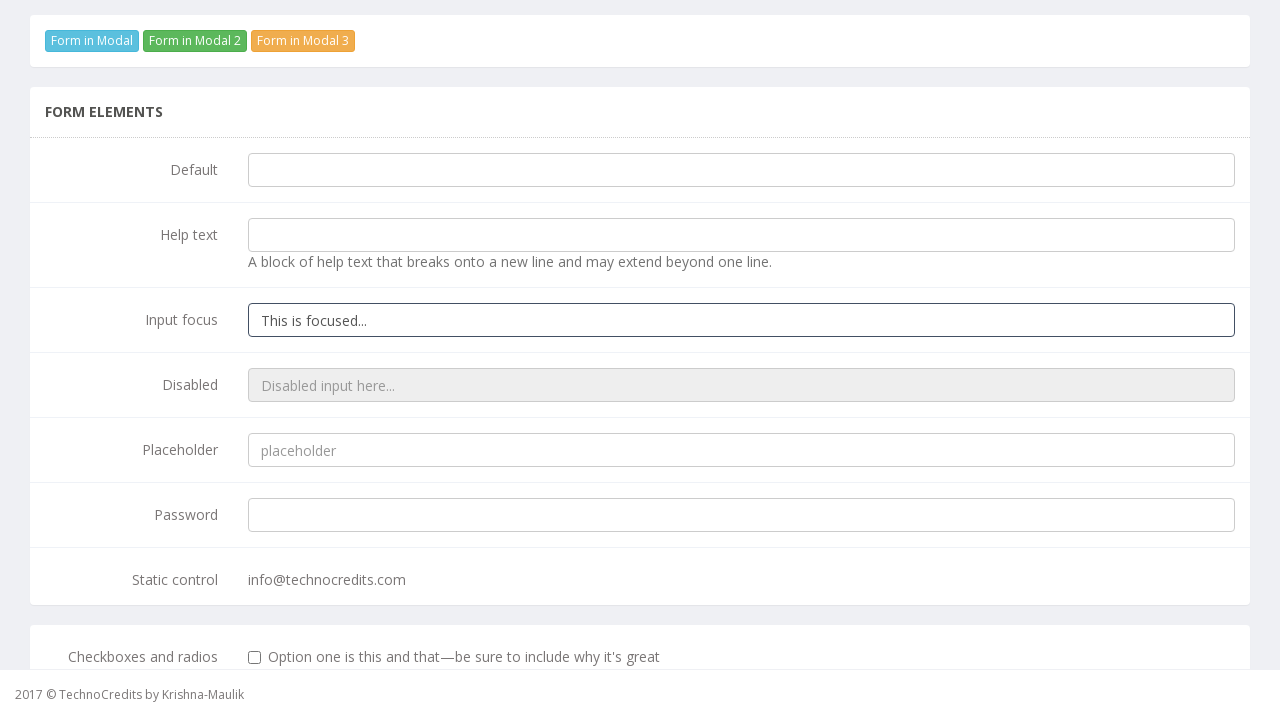

Clicked on JavaScript confirmation button at (194, 360) on #javascriptConfirmBox
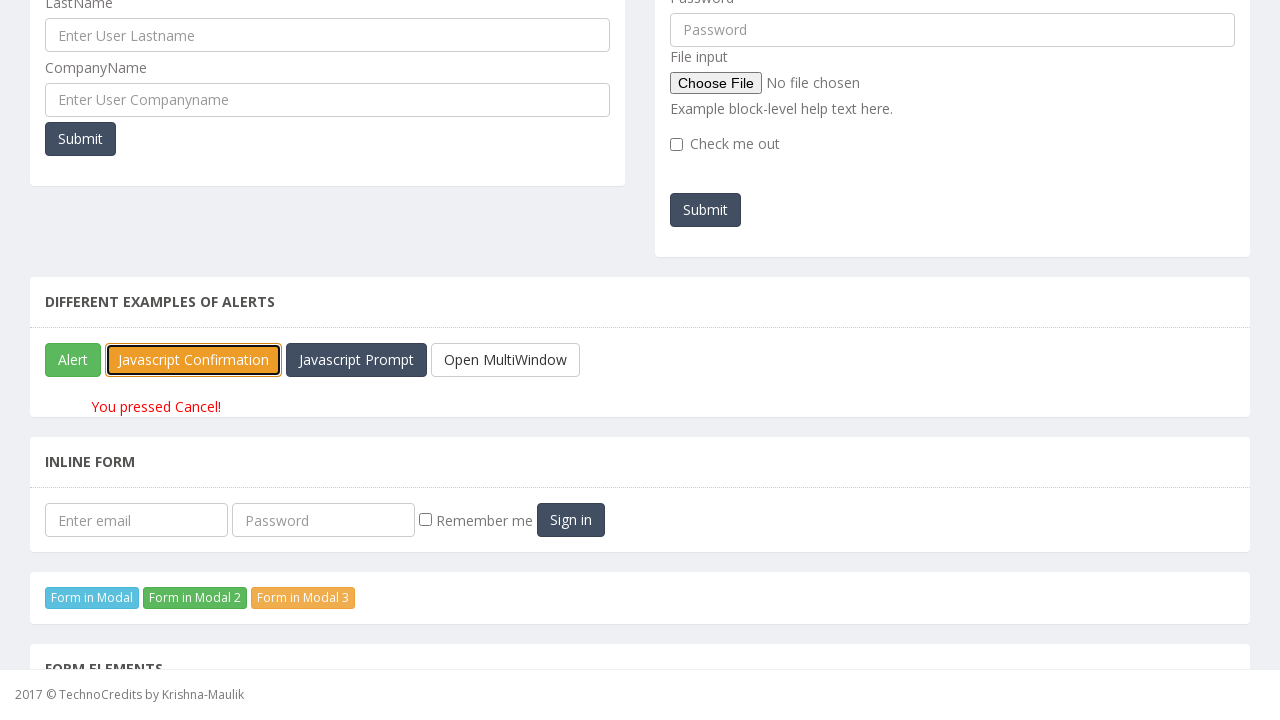

Accepted the JavaScript confirmation dialog by clicking OK
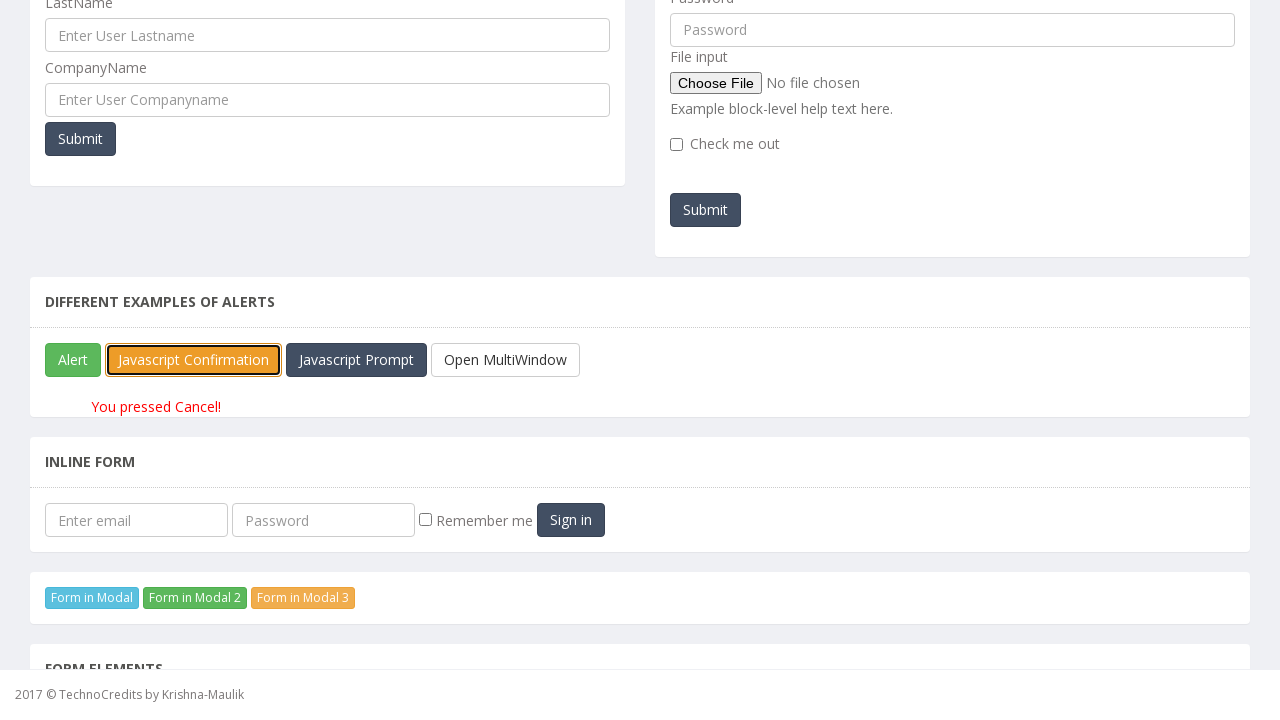

Verified confirmation message appeared
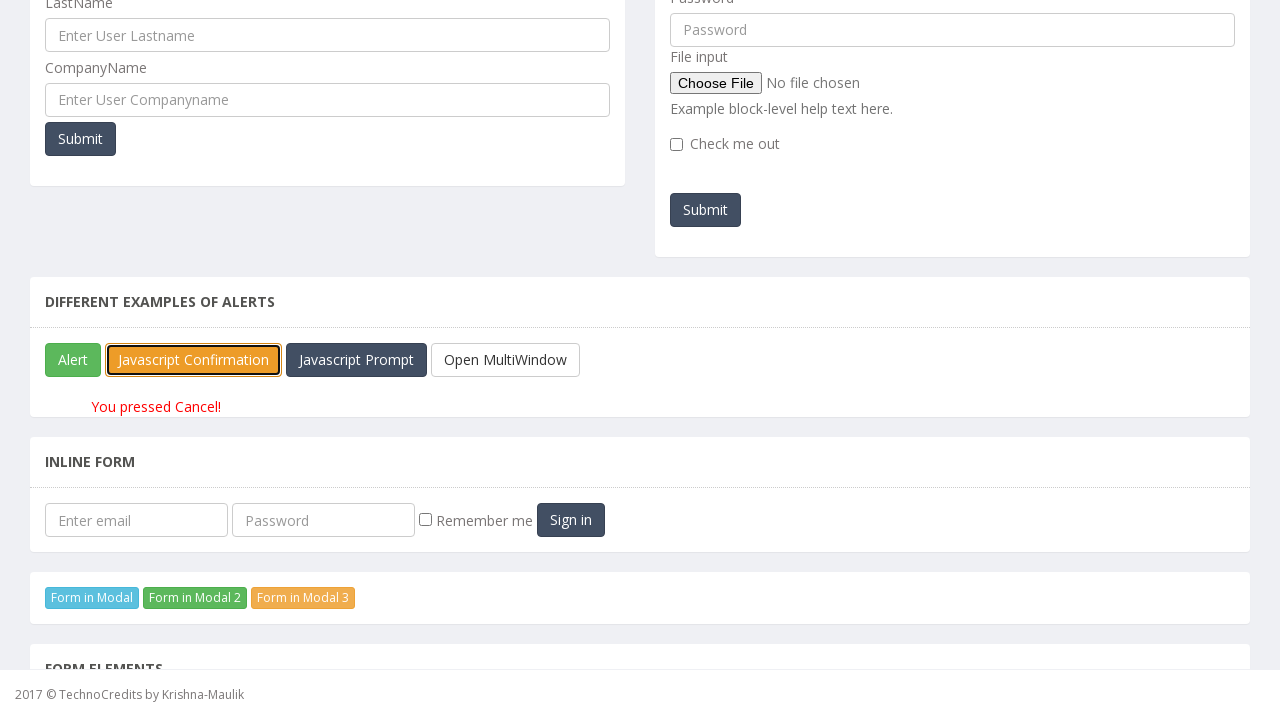

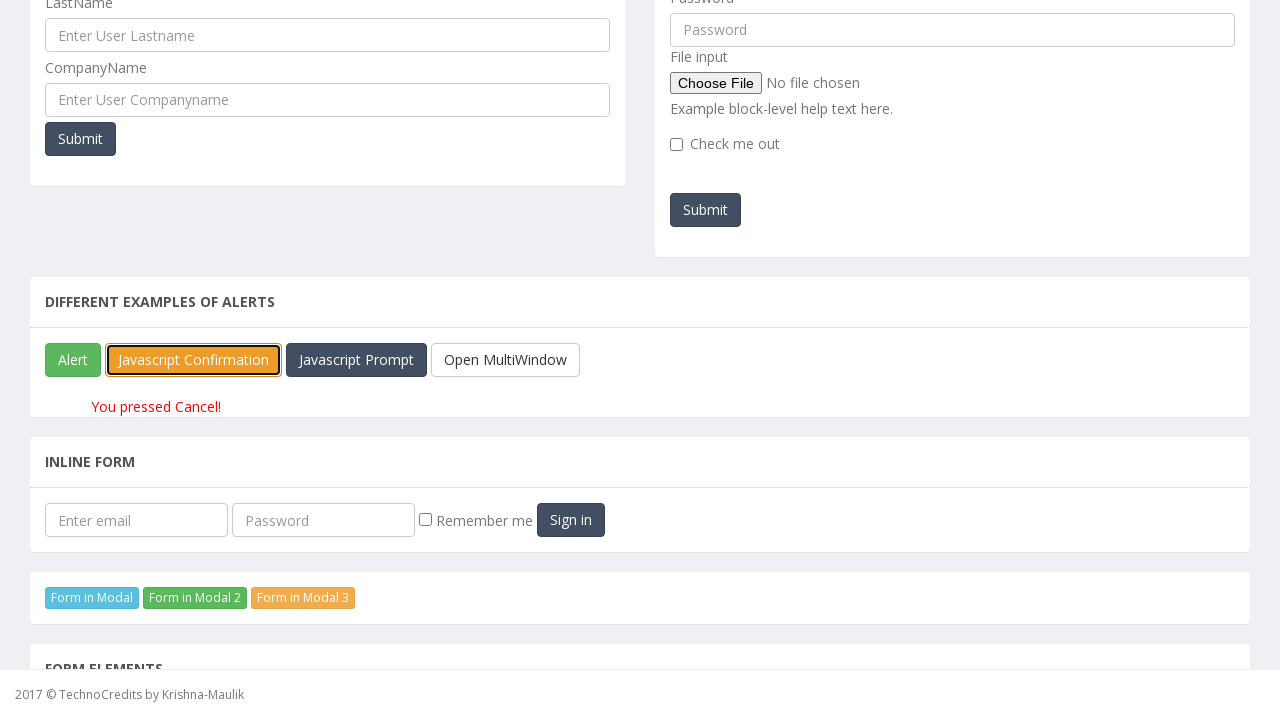